Tests multiplication functionality on calculator.net by entering 423 * 525 and verifying the result

Starting URL: https://calculator.net

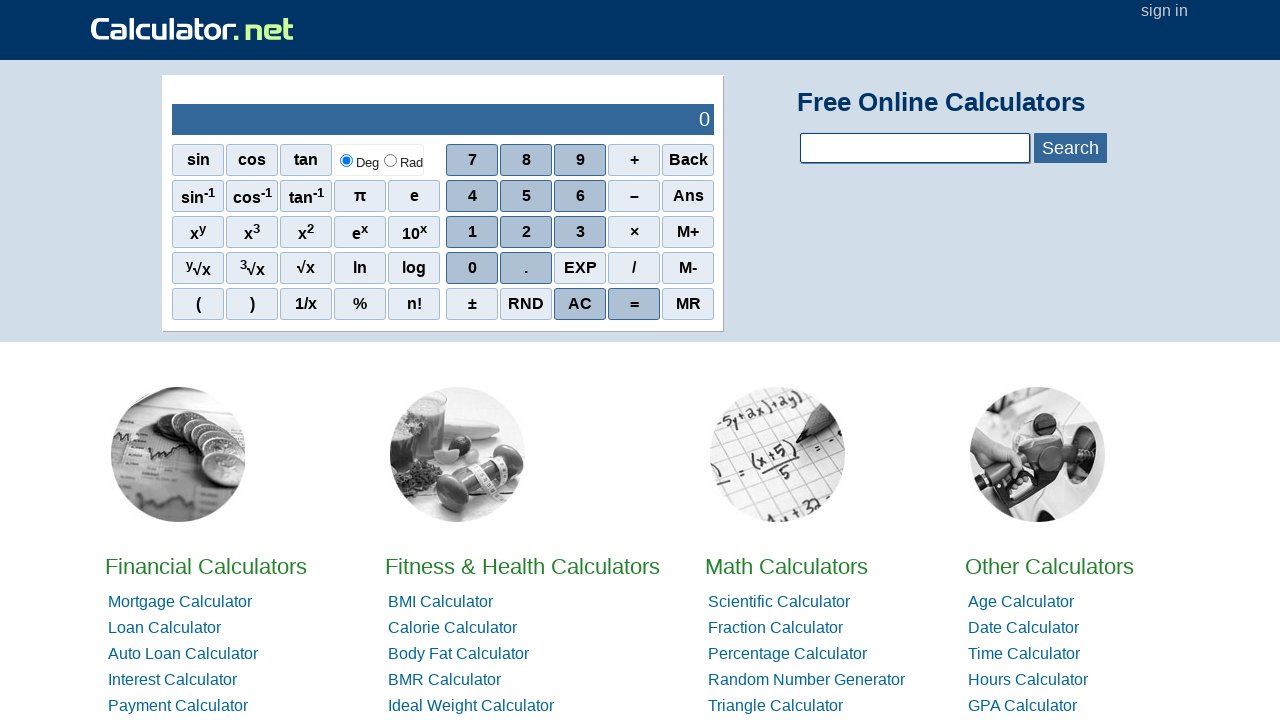

Located all number buttons on calculator
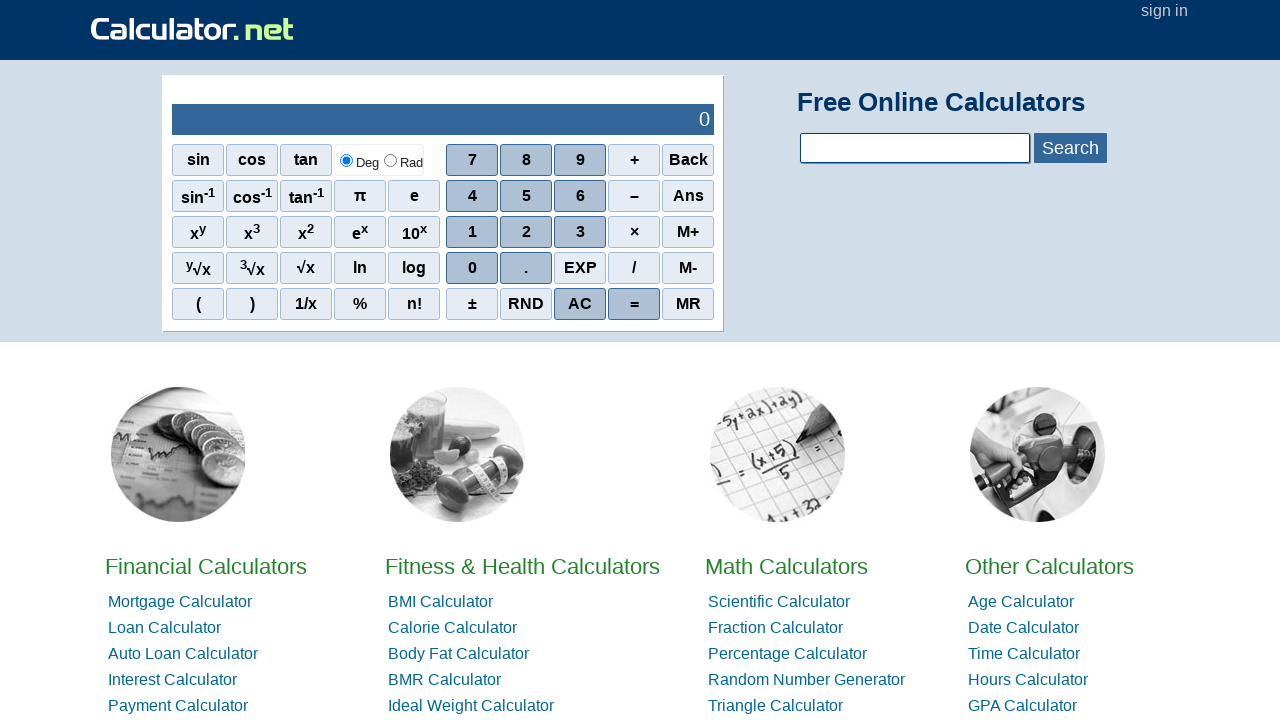

Located all operator buttons on calculator
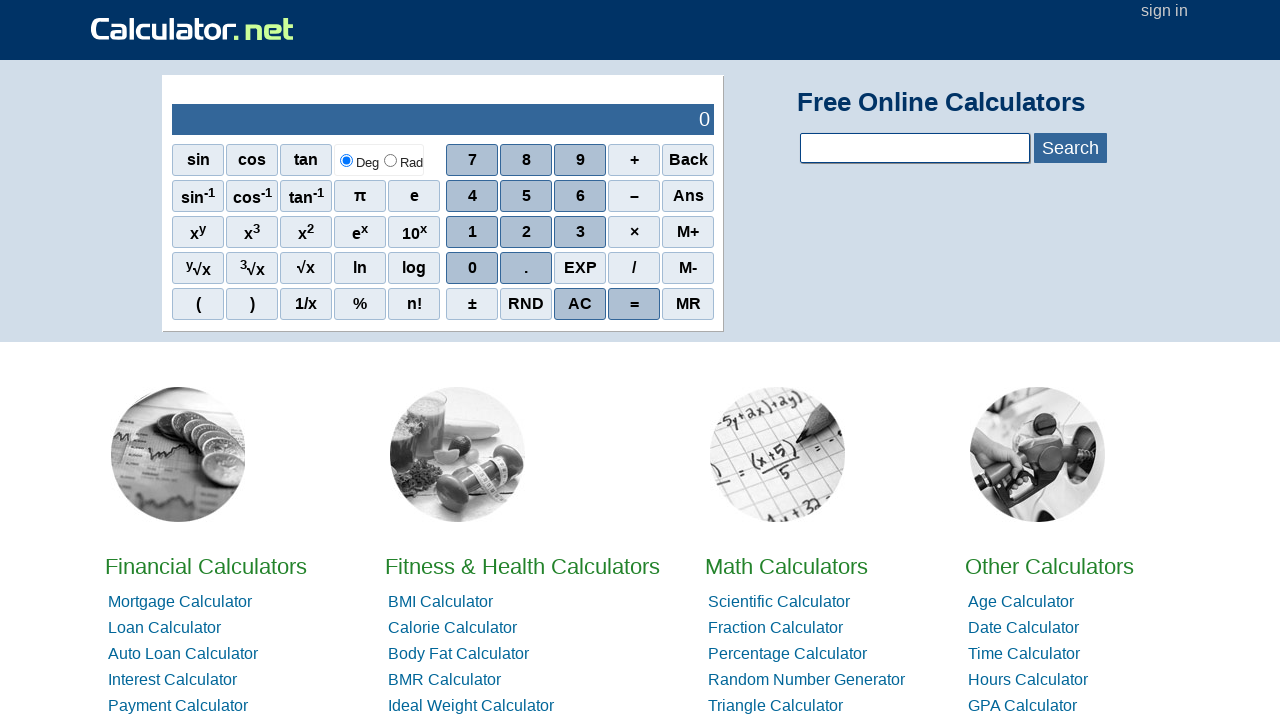

Reversed numbers array to match calculator layout
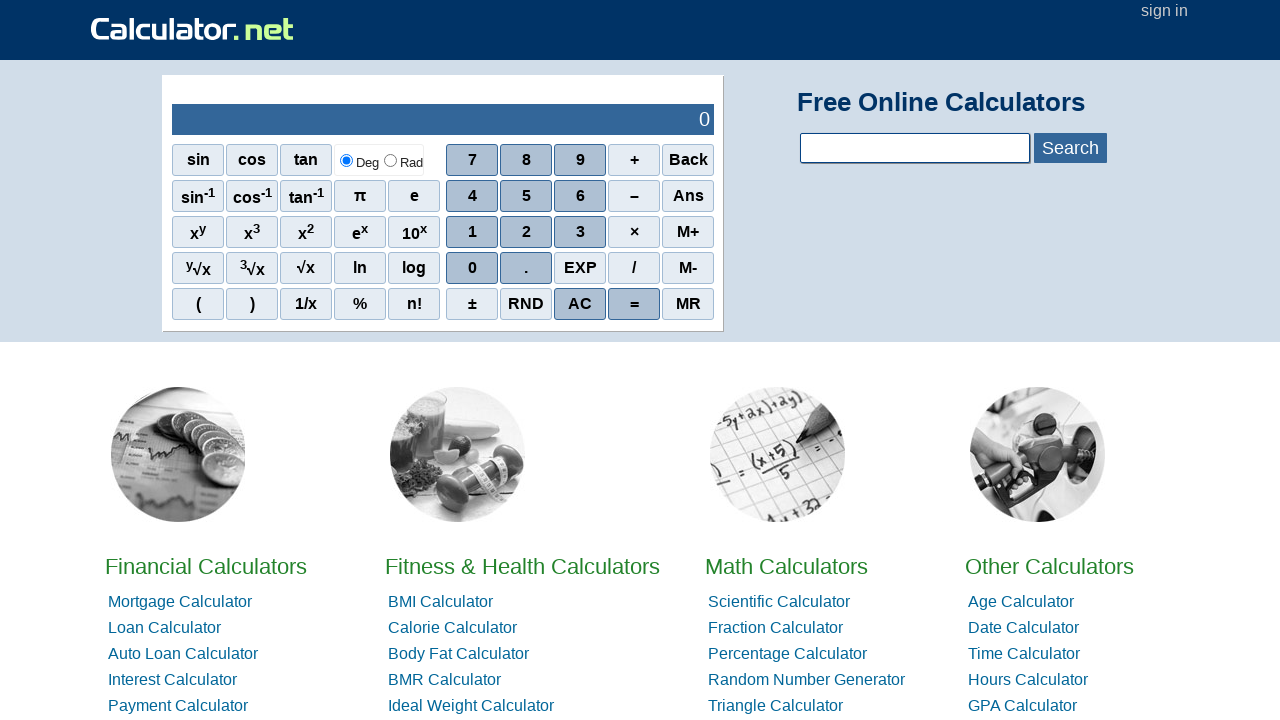

Reversed first row of numbers
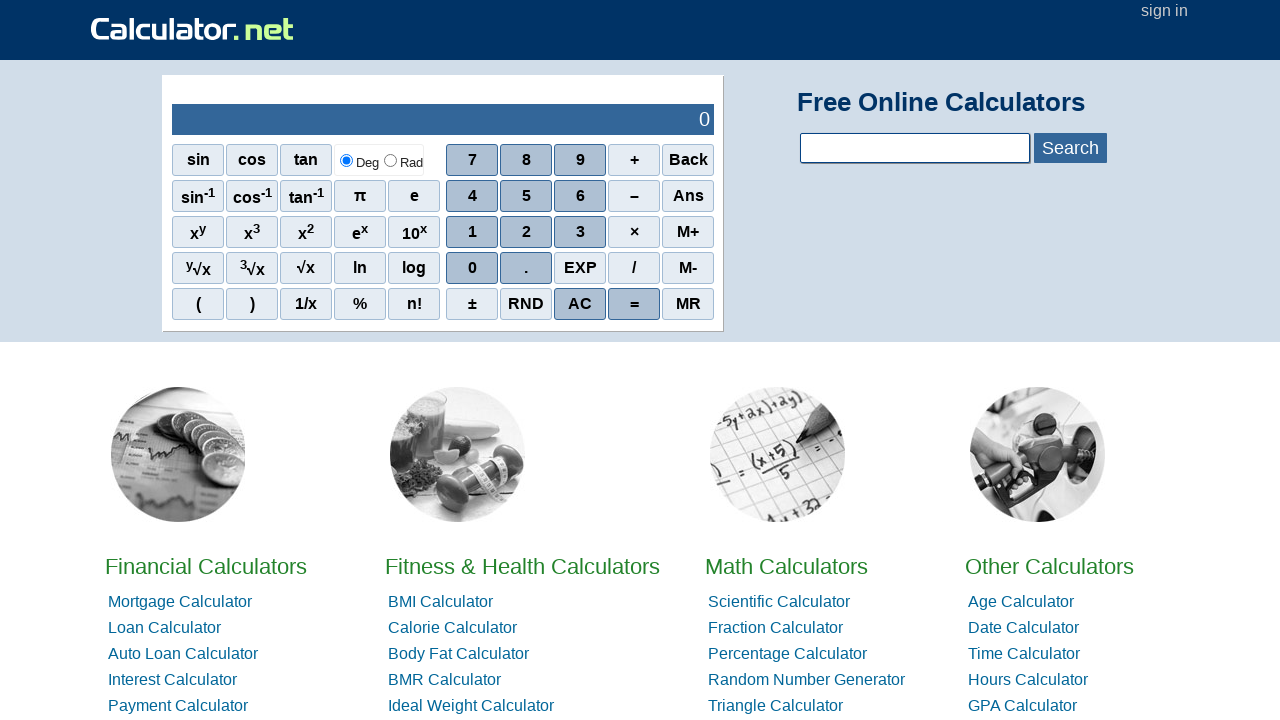

Reversed second row of numbers
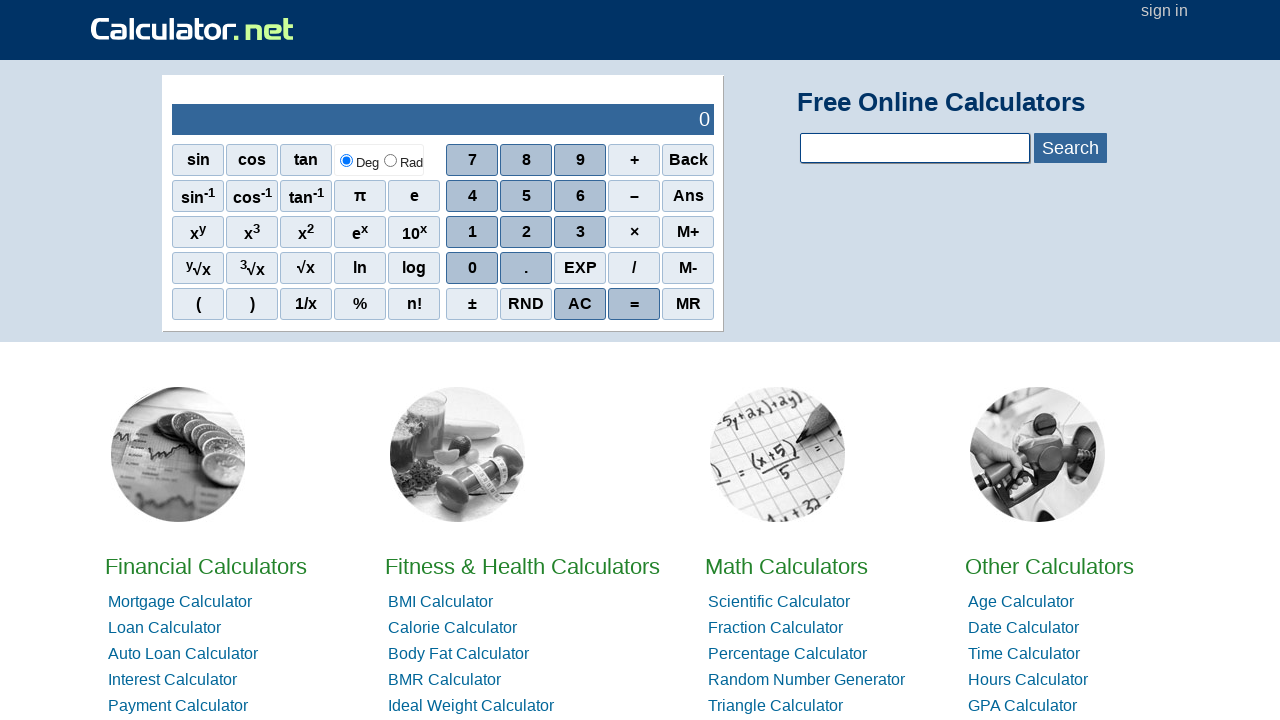

Reversed third row of numbers
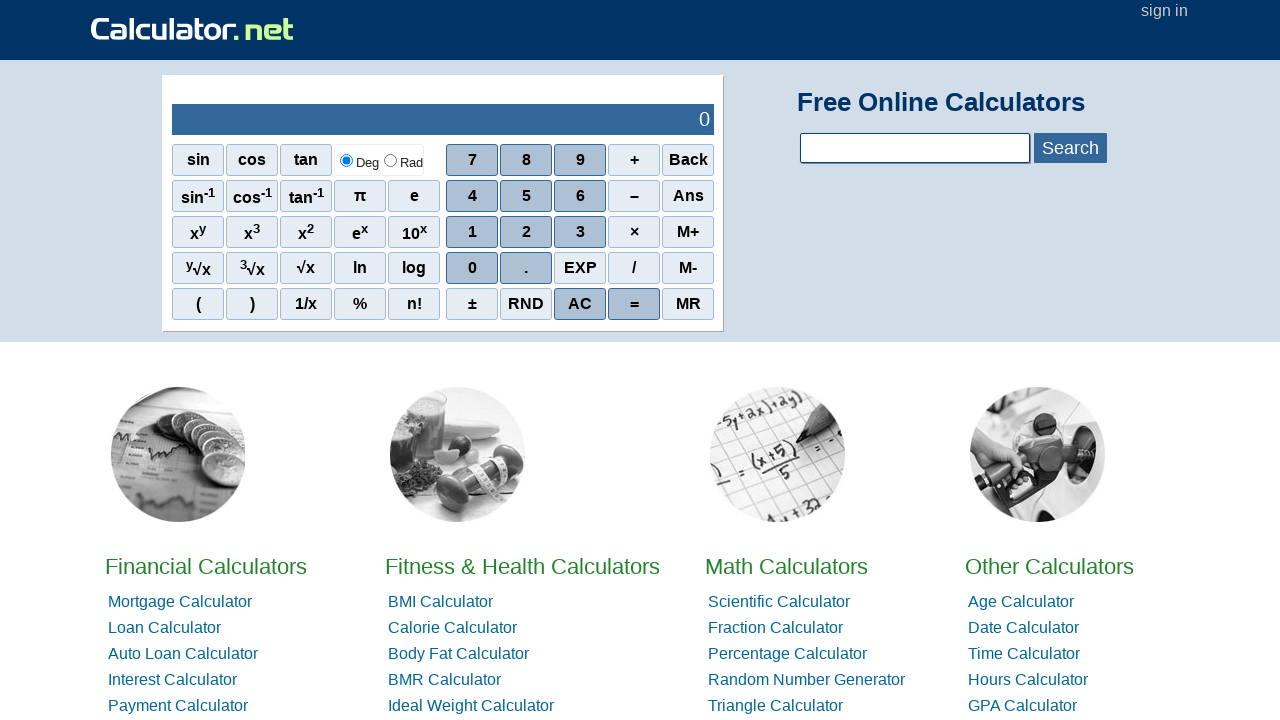

Reorganized numbers array for correct button mapping
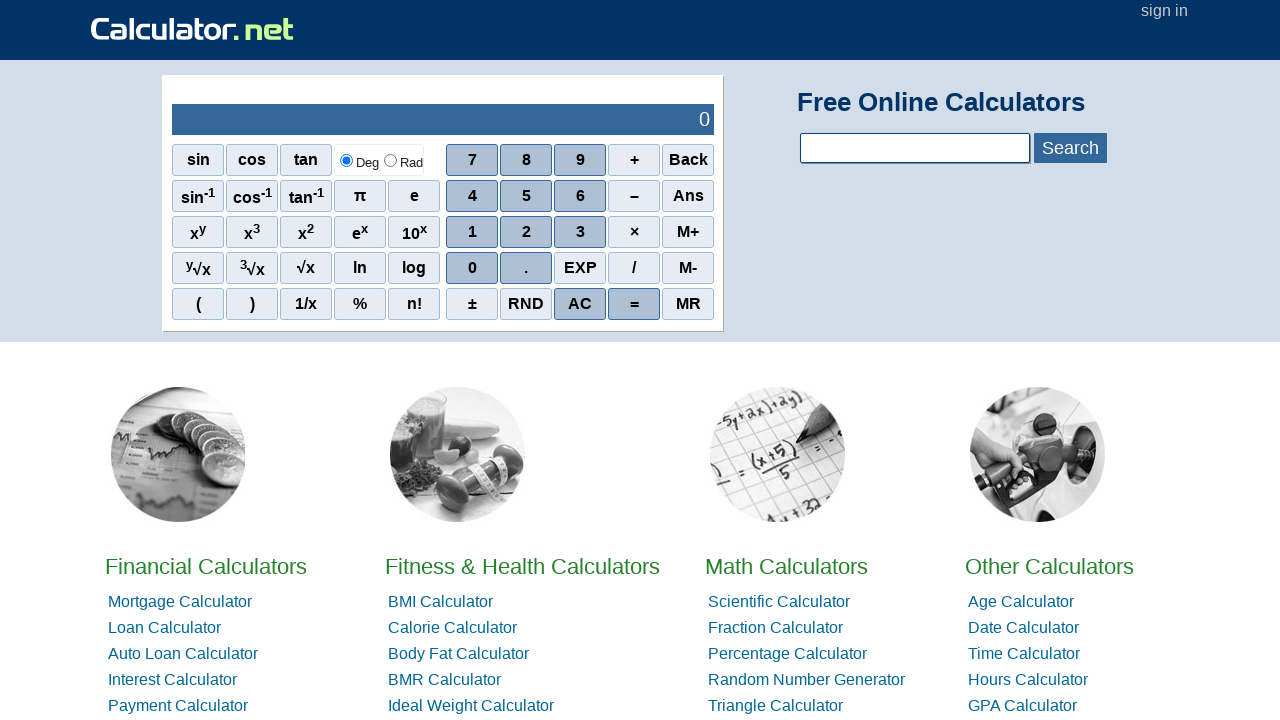

Clicked number button 4 at (472, 196) on .scinm >> nth=3
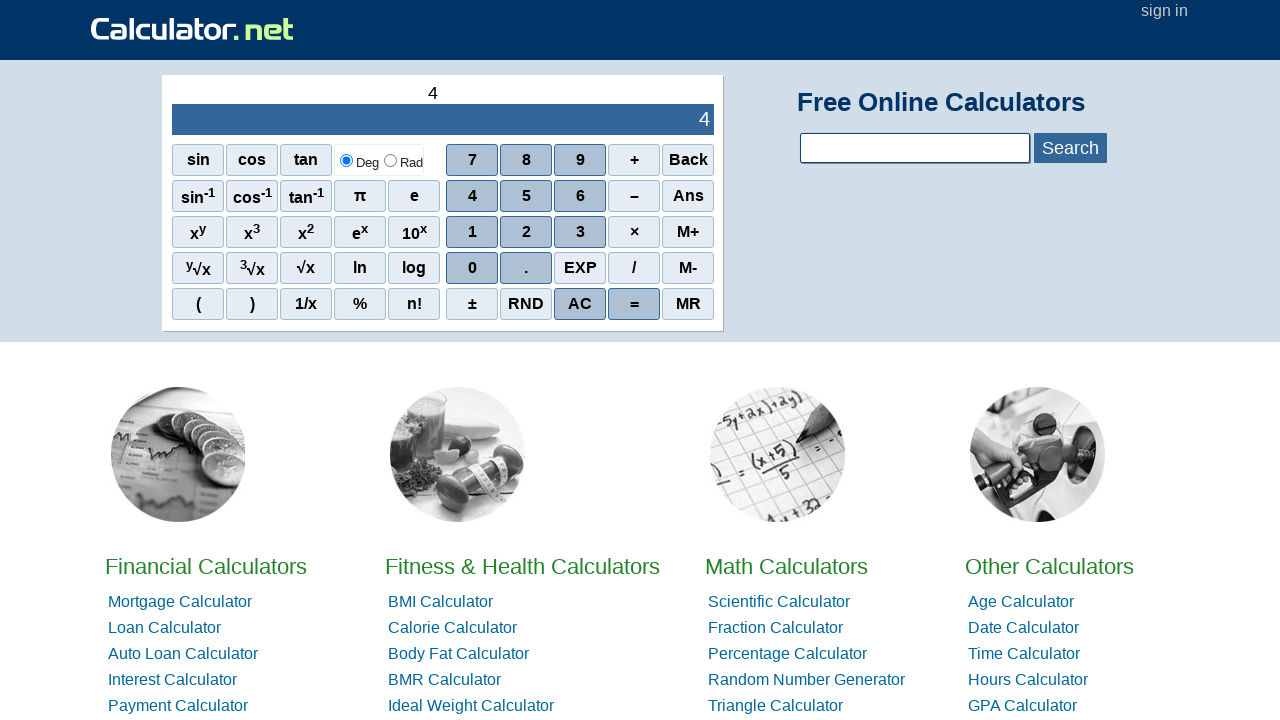

Clicked number button 2 at (526, 232) on .scinm >> nth=7
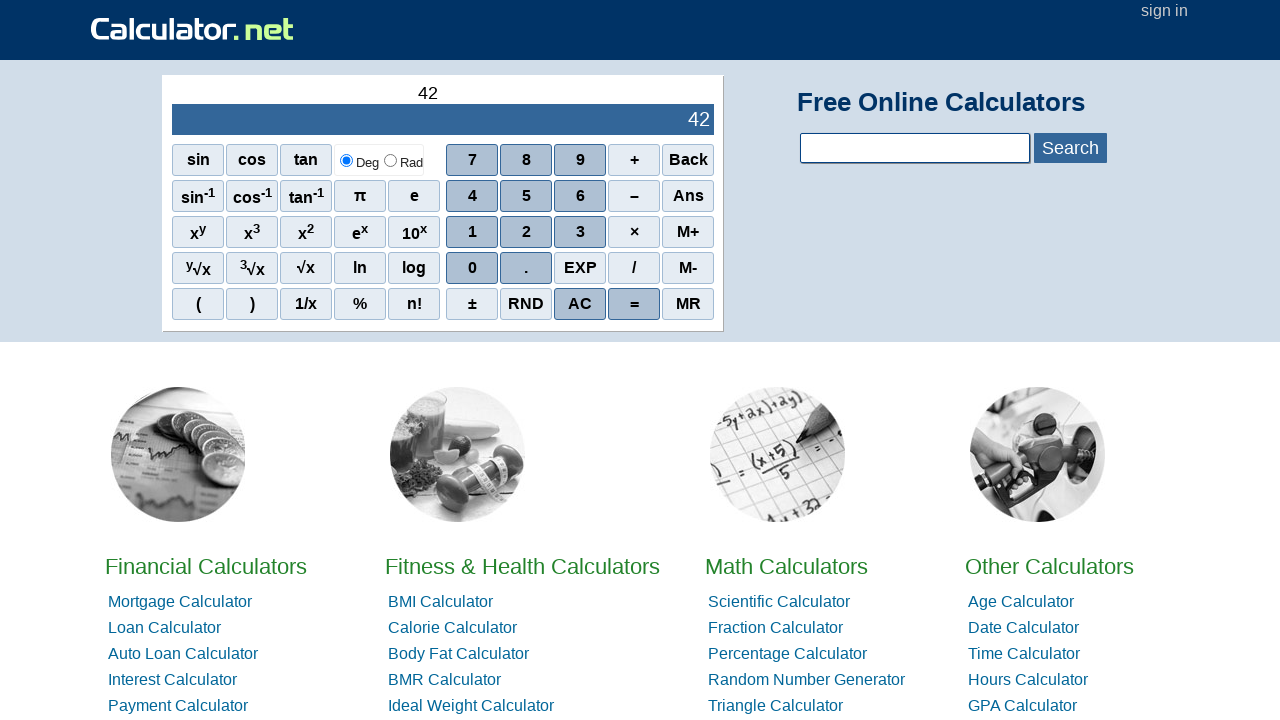

Clicked number button 3 to complete first number 423 at (580, 232) on .scinm >> nth=8
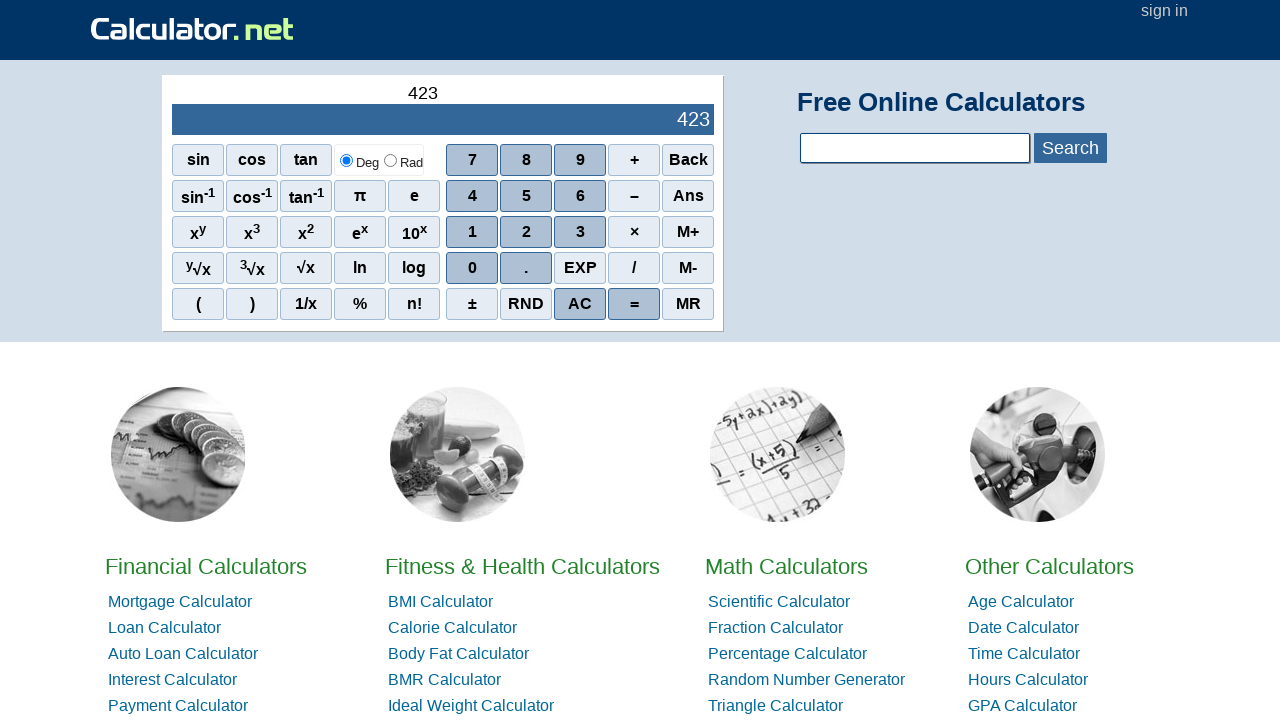

Clicked multiplication operator at (634, 232) on .sciop >> nth=4
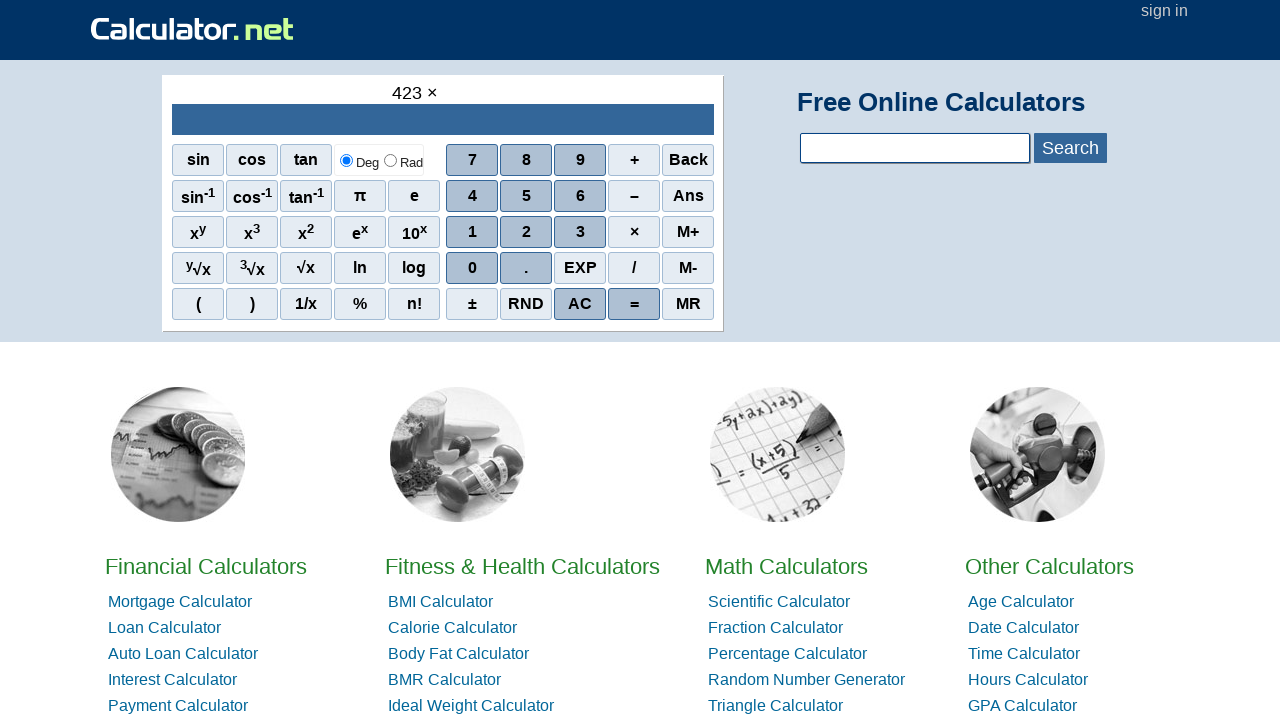

Clicked number button 5 at (526, 196) on .scinm >> nth=4
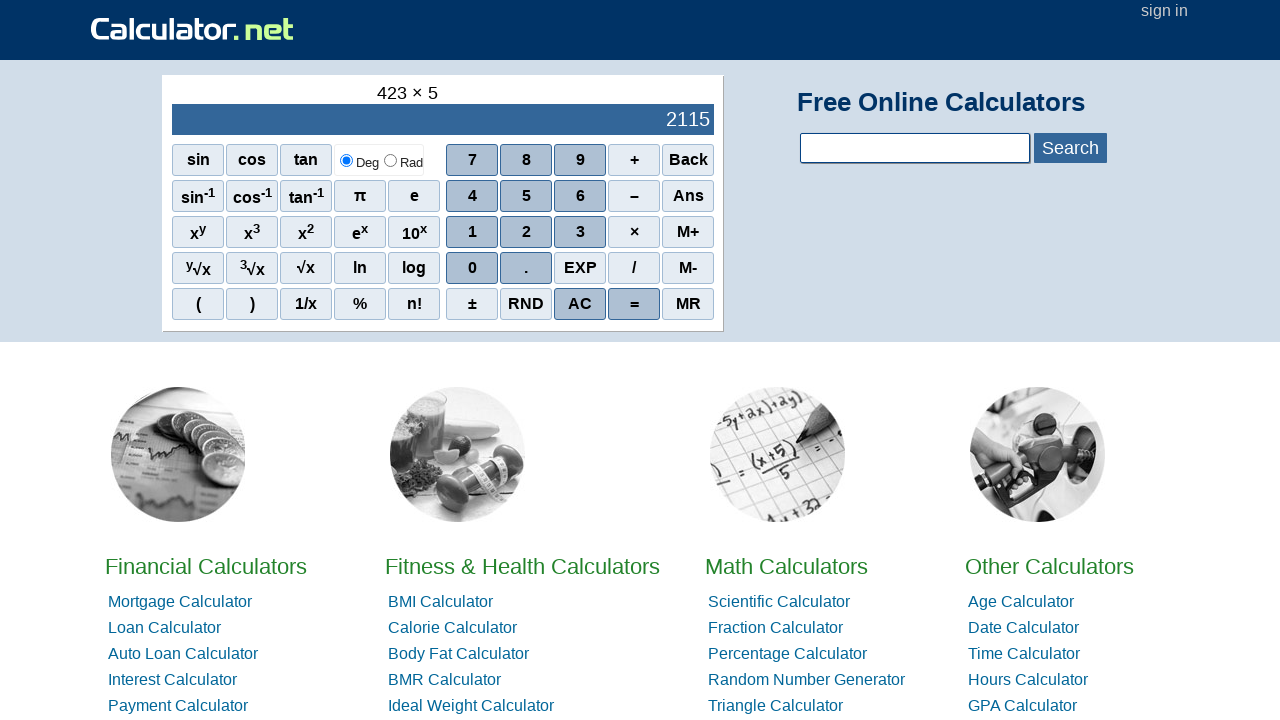

Clicked number button 2 at (526, 232) on .scinm >> nth=7
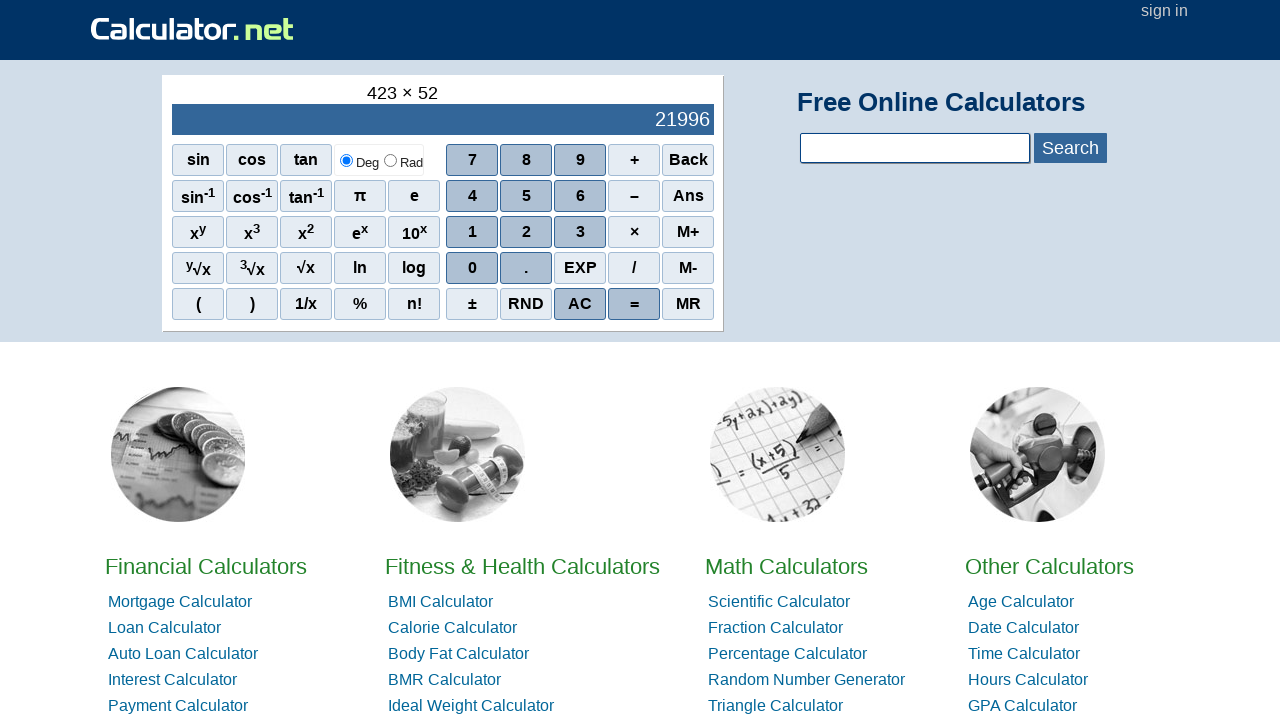

Clicked number button 5 to complete second number 525 at (526, 196) on .scinm >> nth=4
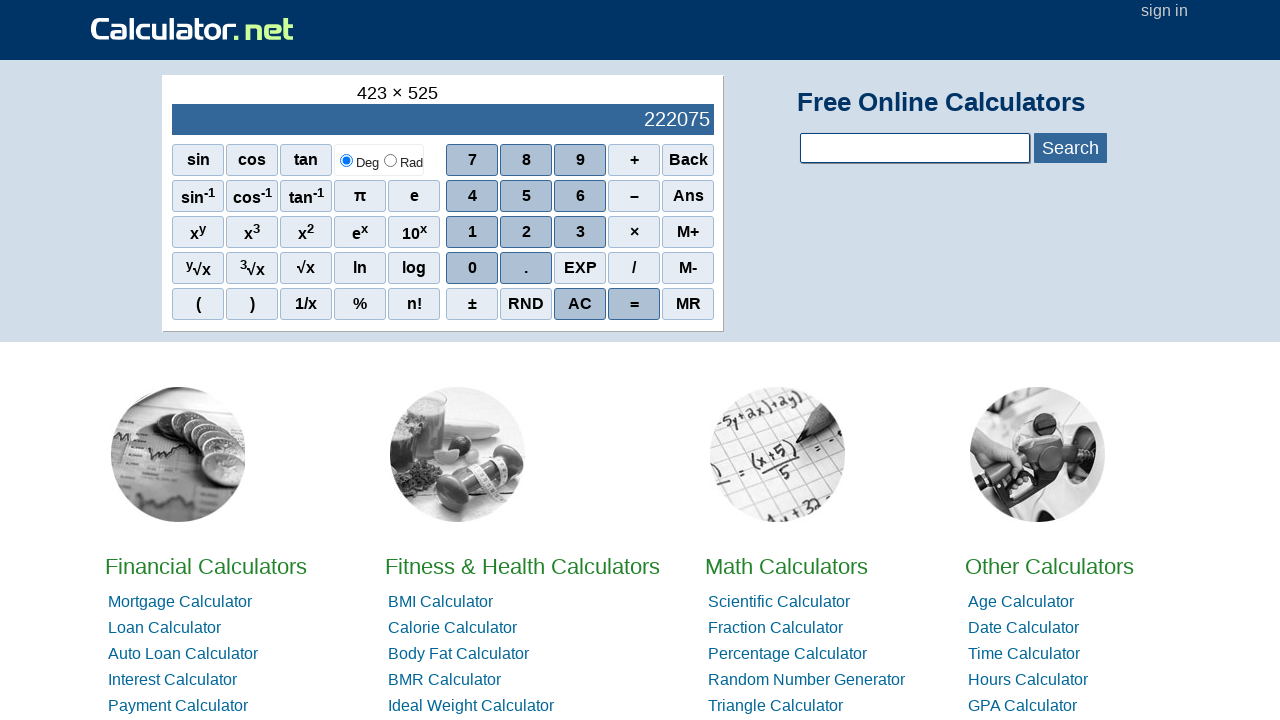

Waited for calculation result to appear
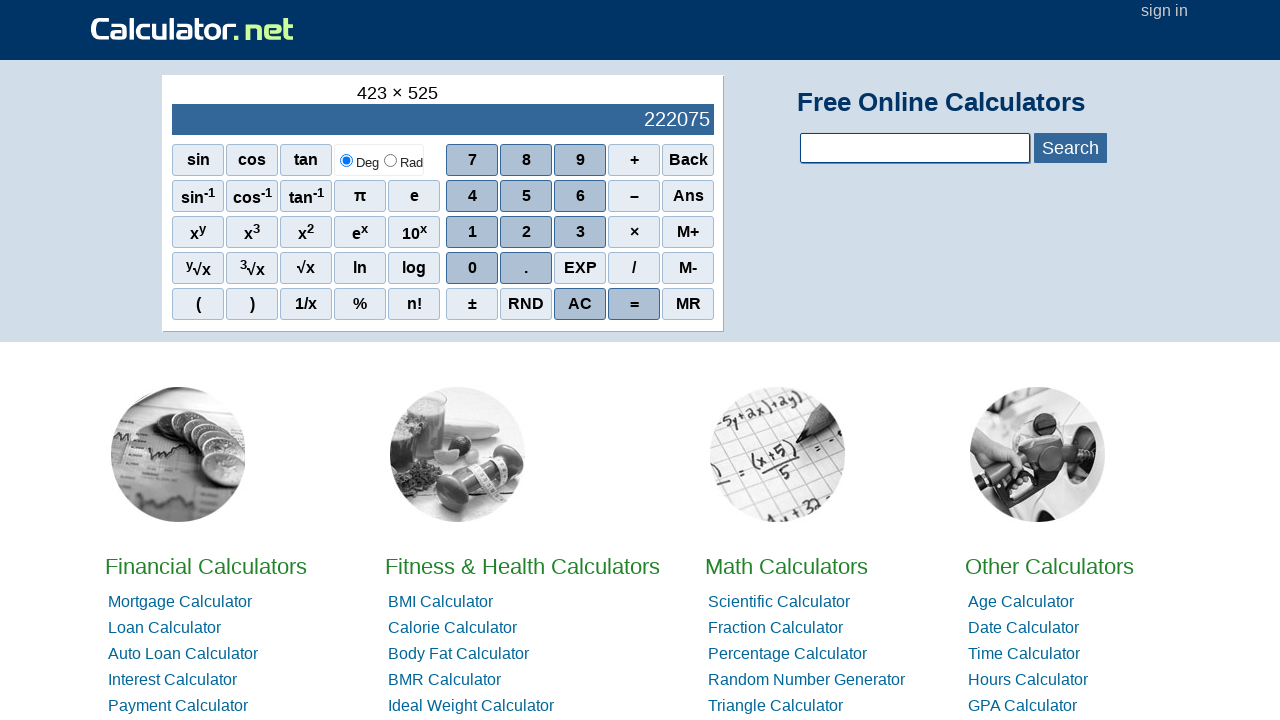

Retrieved input display text: ' 423 × 525'
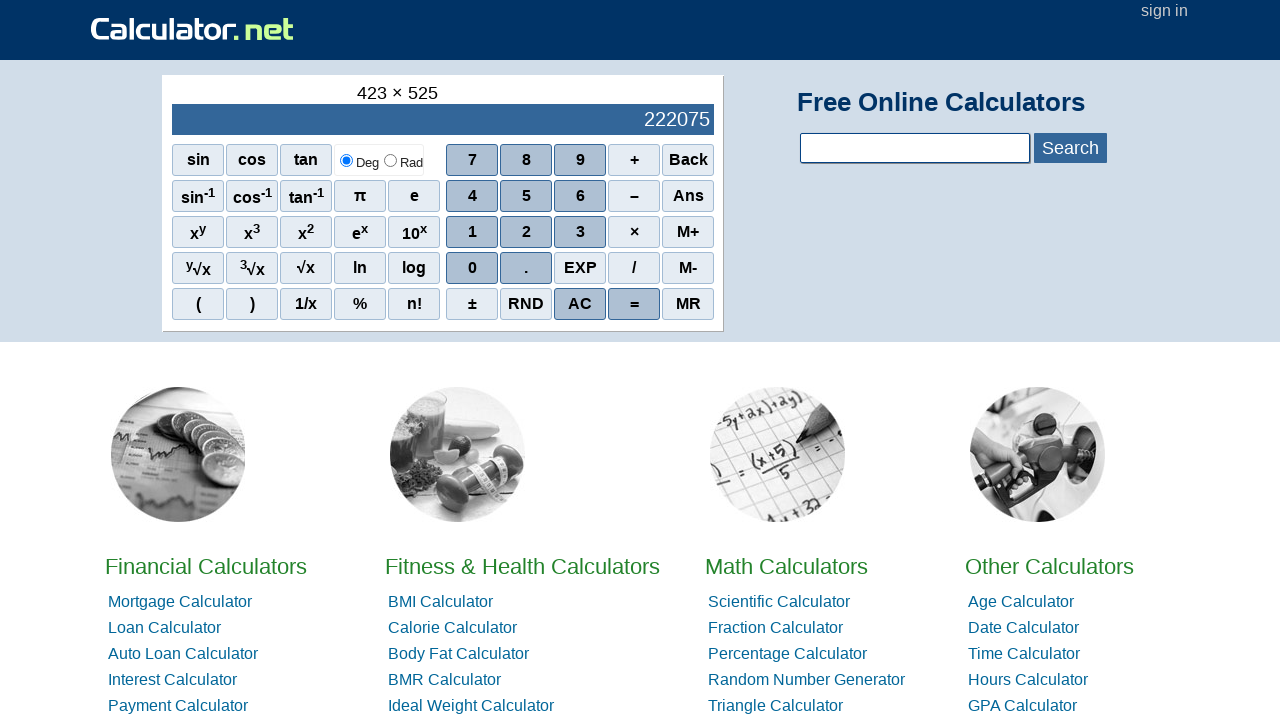

Retrieved output display text: ' 222075'
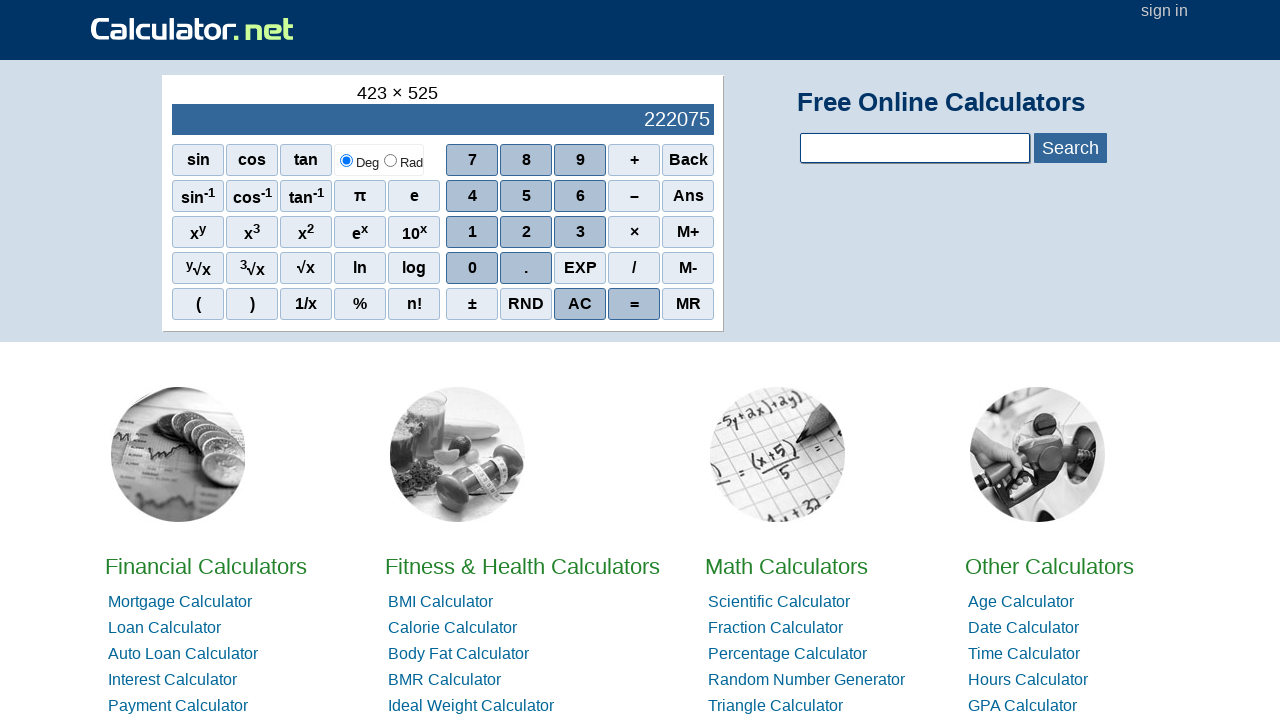

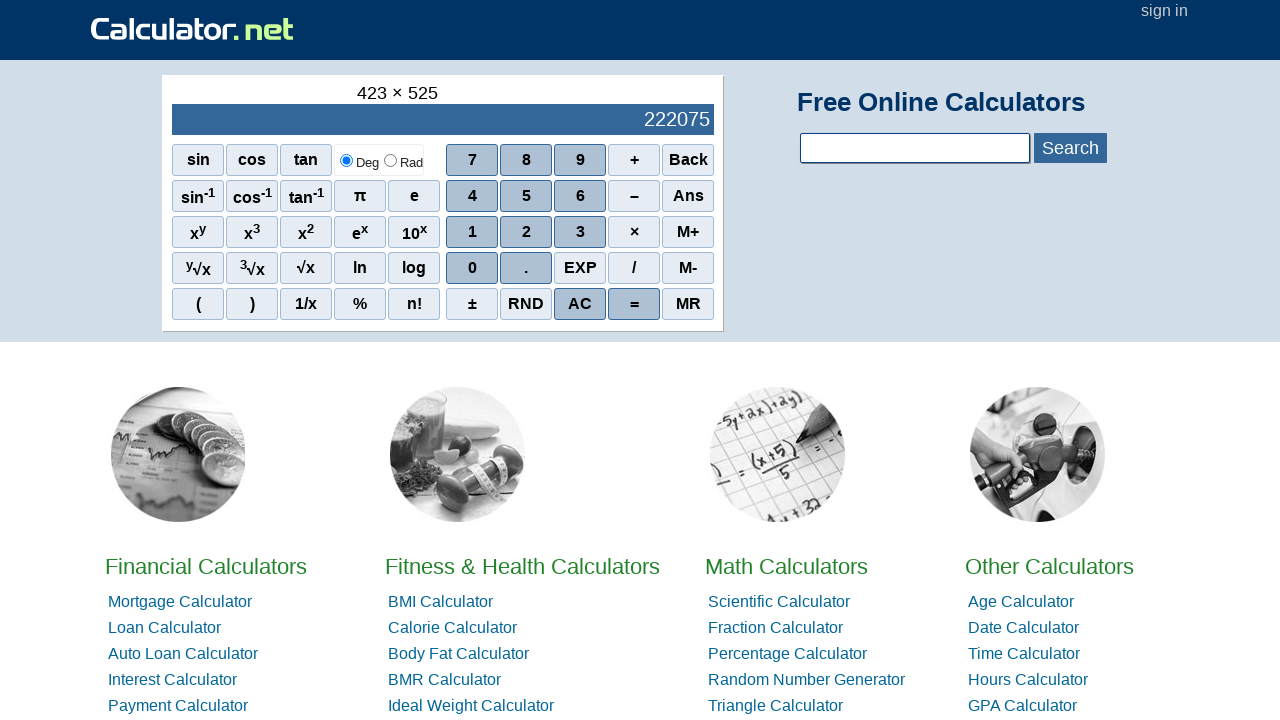